Tests various locator strategies on a practice page by filling username and password fields and clicking the sign-in button

Starting URL: https://www.rahulshettyacademy.com/locatorspractice/

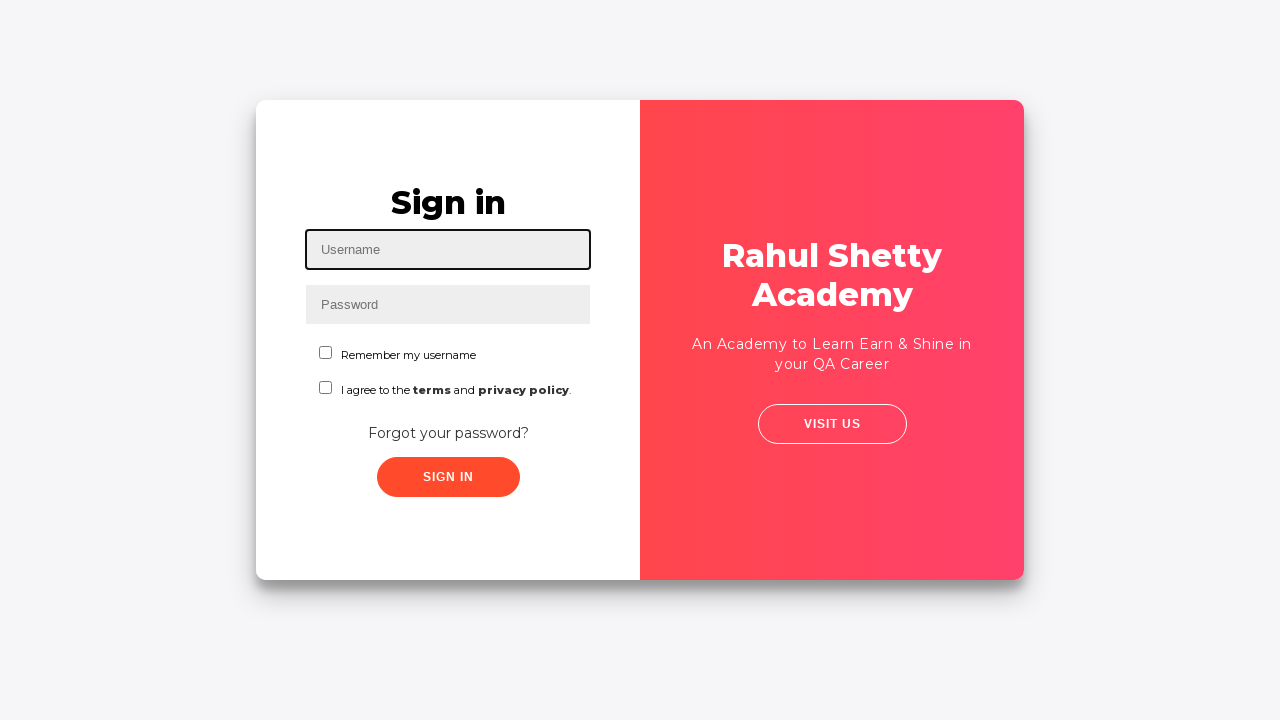

Filled username field with 'Welcome' using id locator on #inputUsername
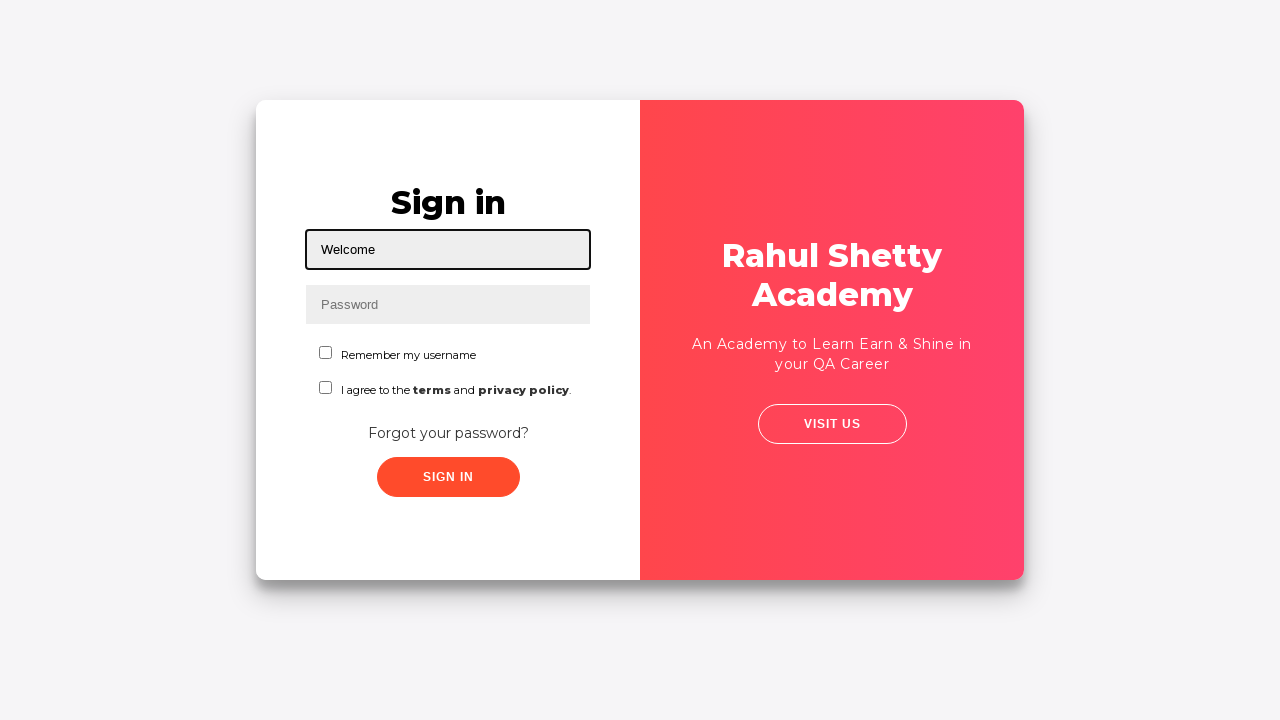

Filled password field with 'Hello' using name attribute locator on input[name='inputPassword']
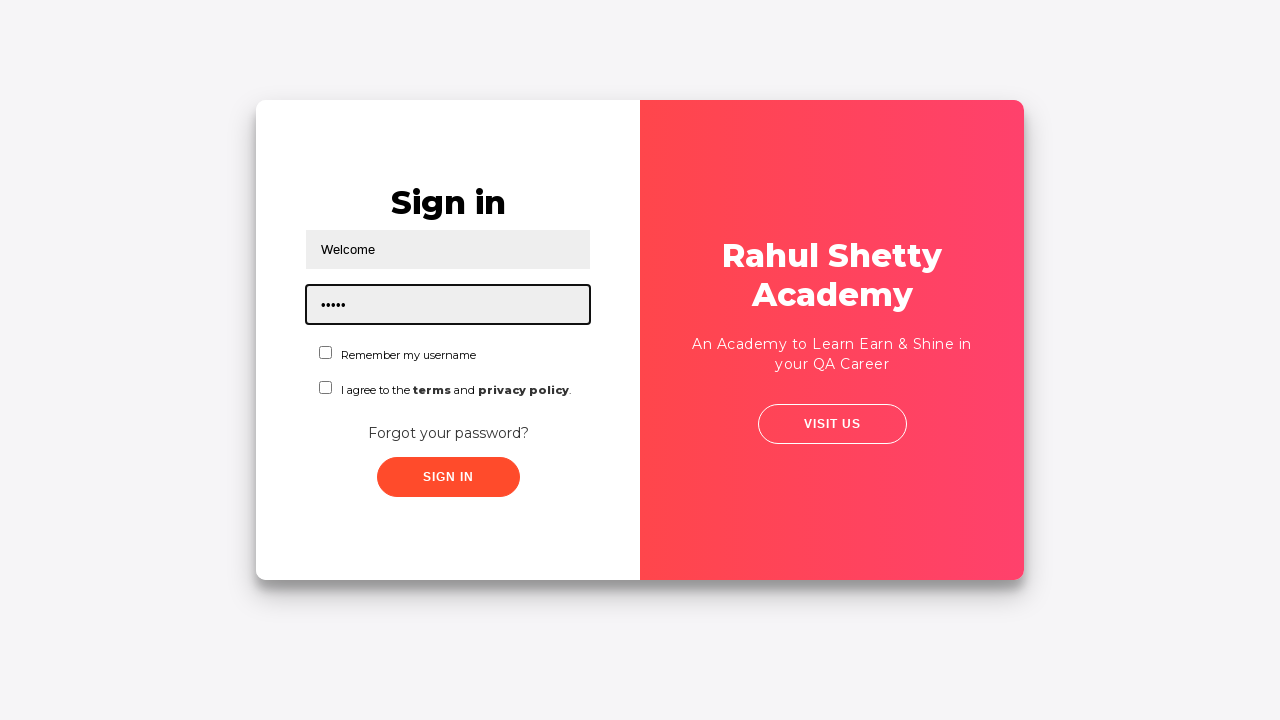

Clicked sign-in button using class name locator at (448, 477) on .signInBtn
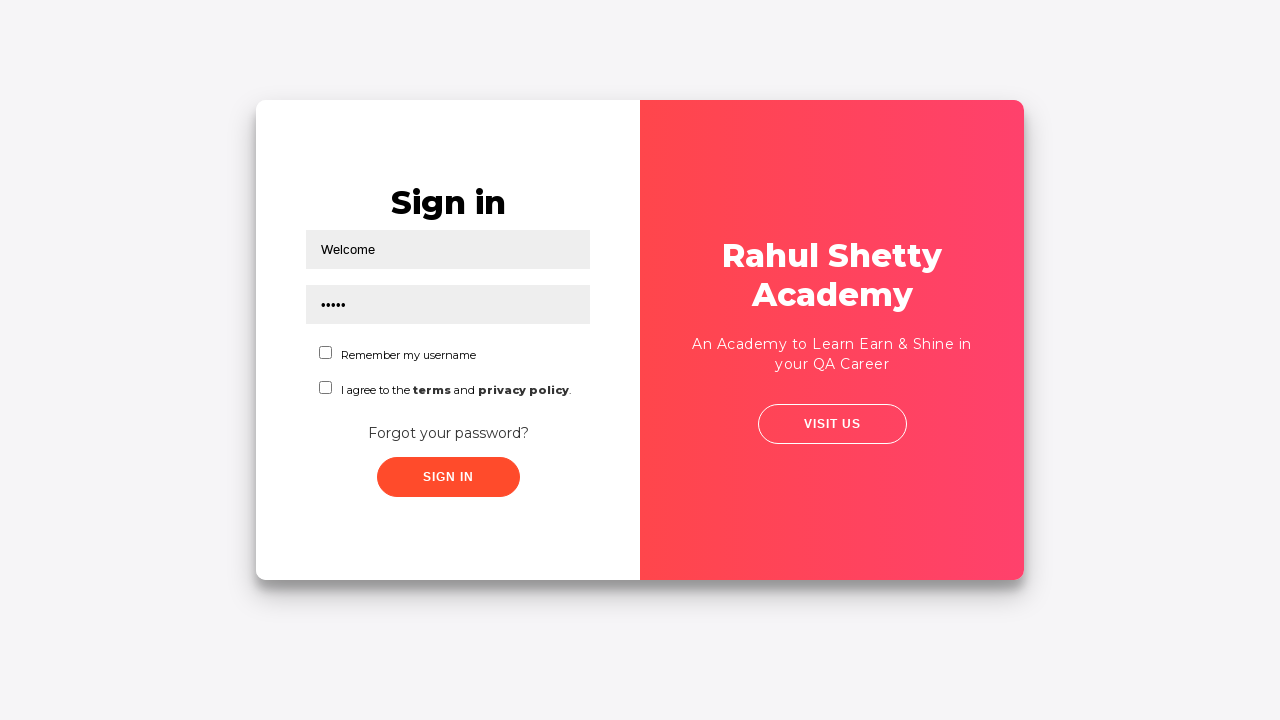

Retrieved error message text
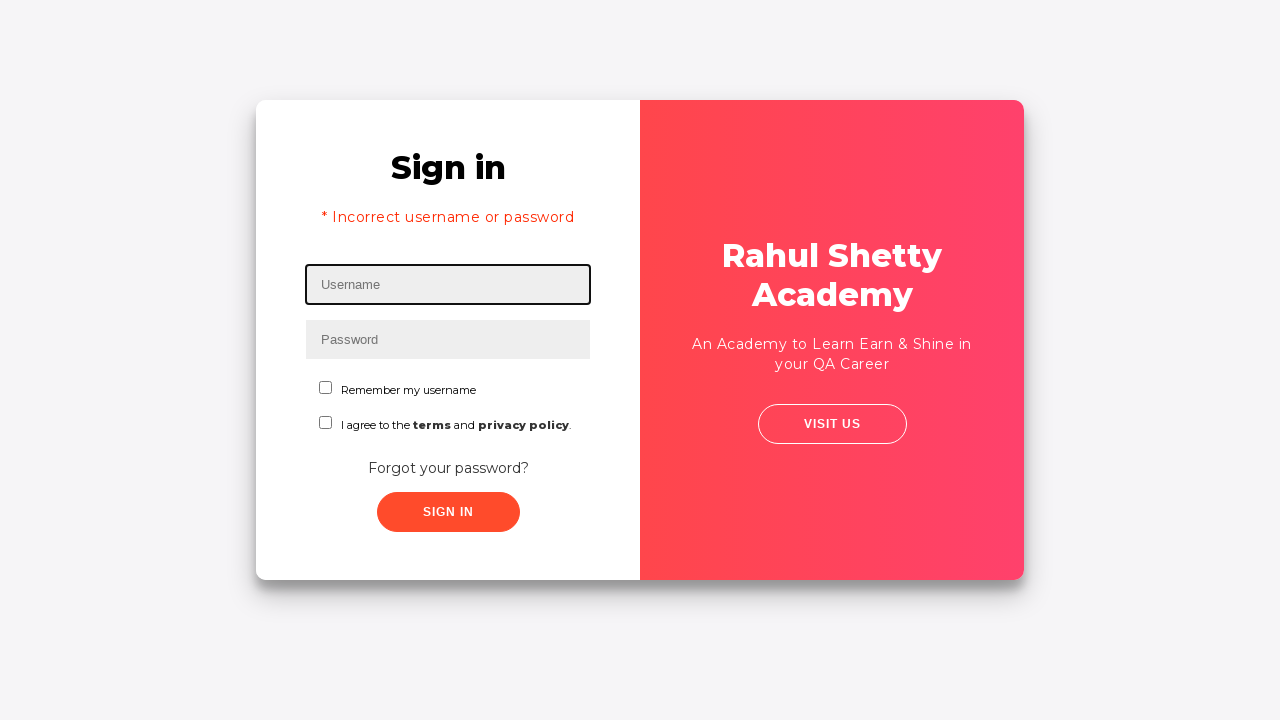

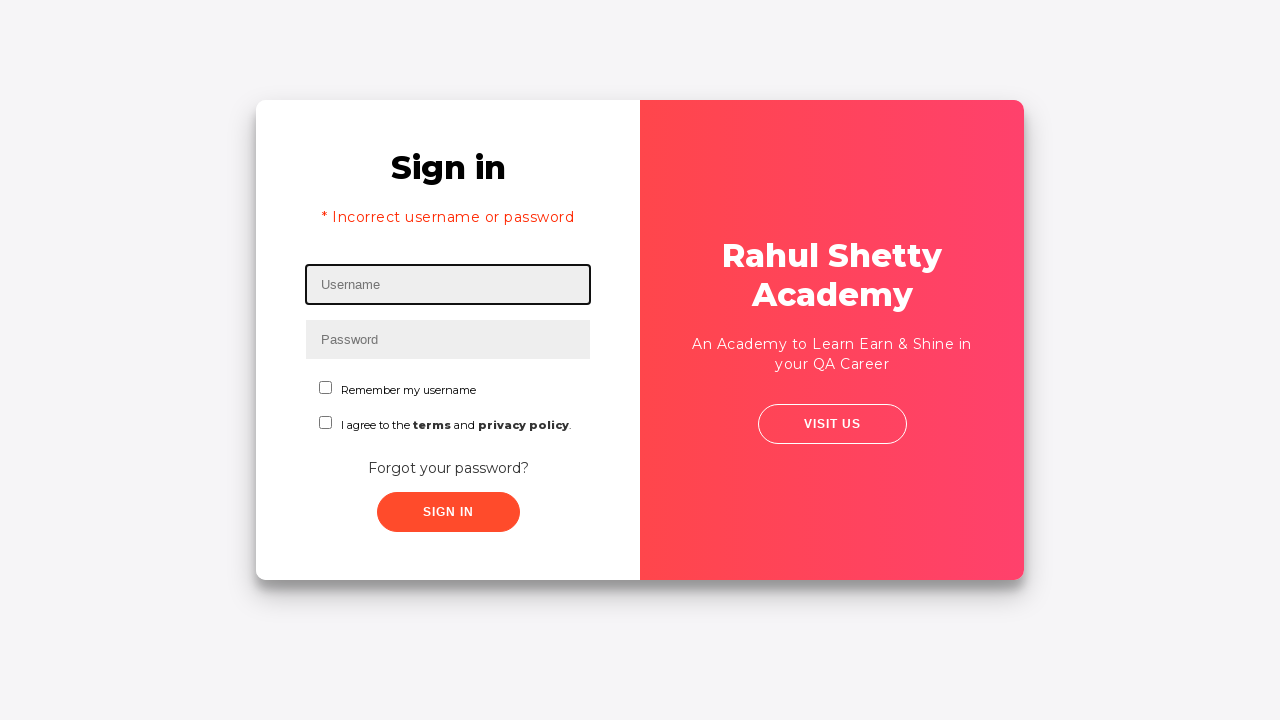